Tests the e-commerce checkout flow by searching for a product, adding Cashews to cart, and completing the order with country selection and validation of the success message.

Starting URL: https://rahulshettyacademy.com/seleniumPractise/#/

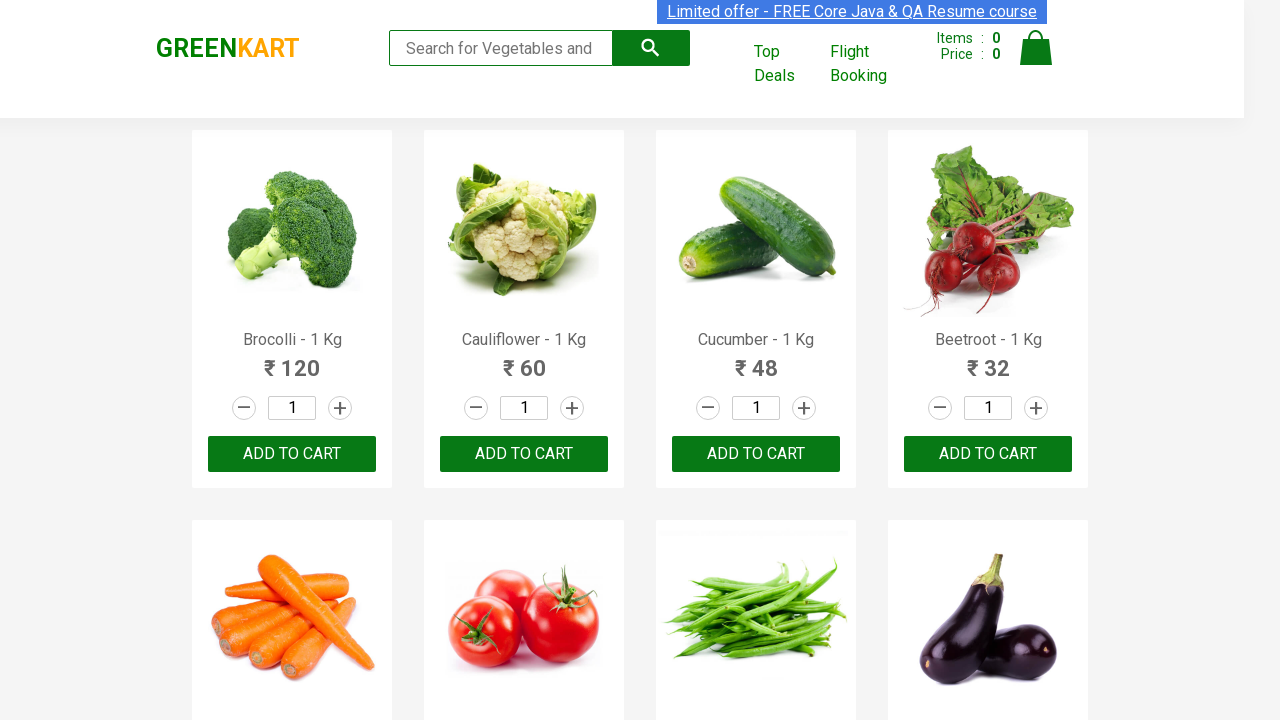

Filled search field with 'ca' on .search-keyword
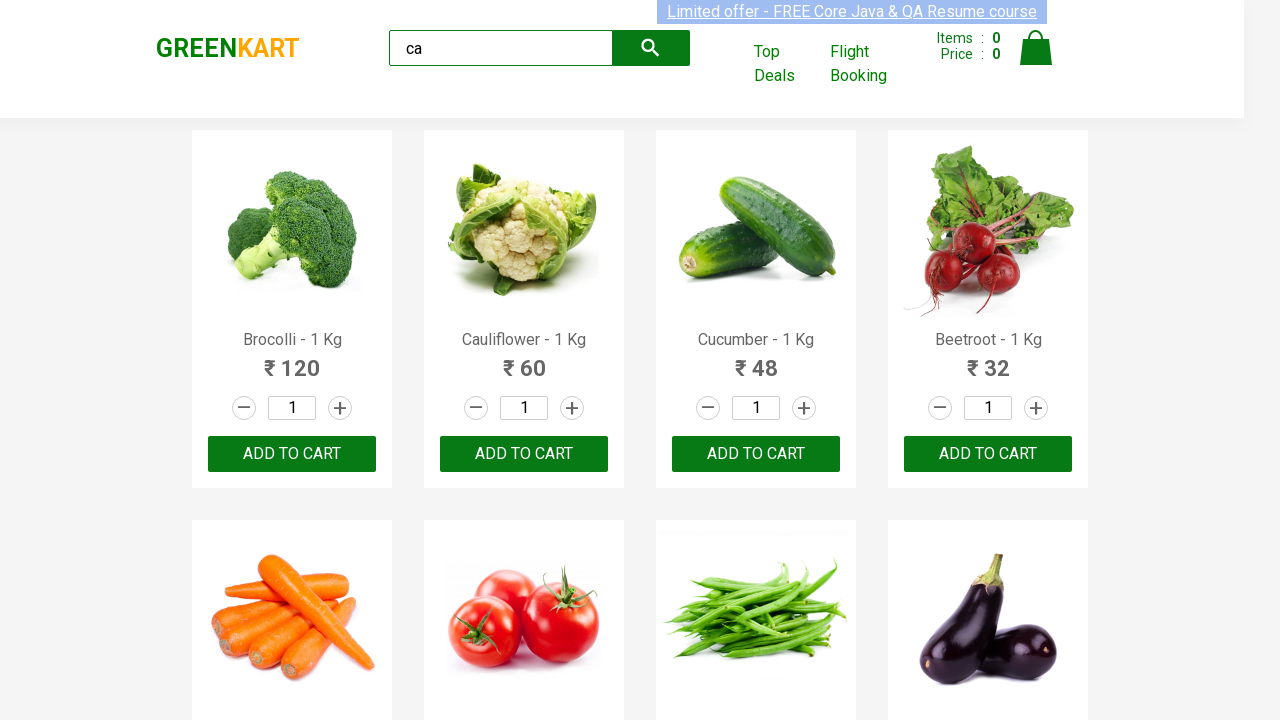

Clicked submit button to search for products at (651, 48) on button[type='submit']
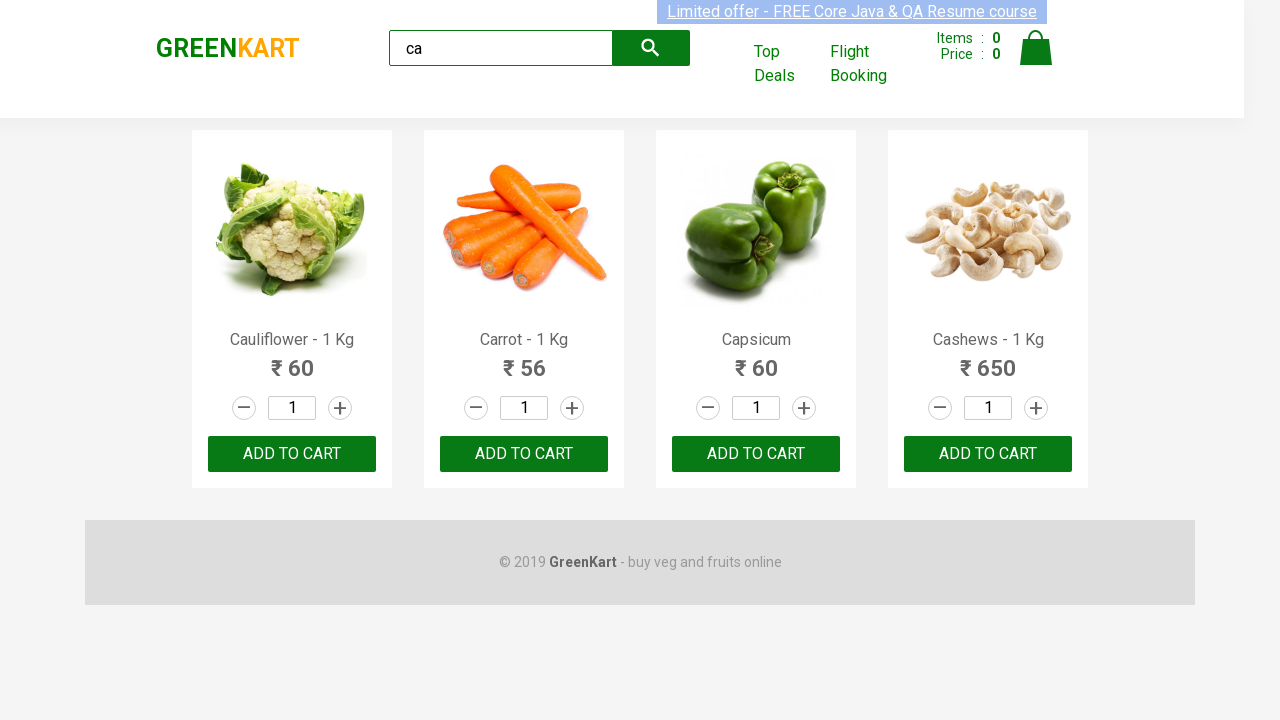

Search results loaded with product names visible
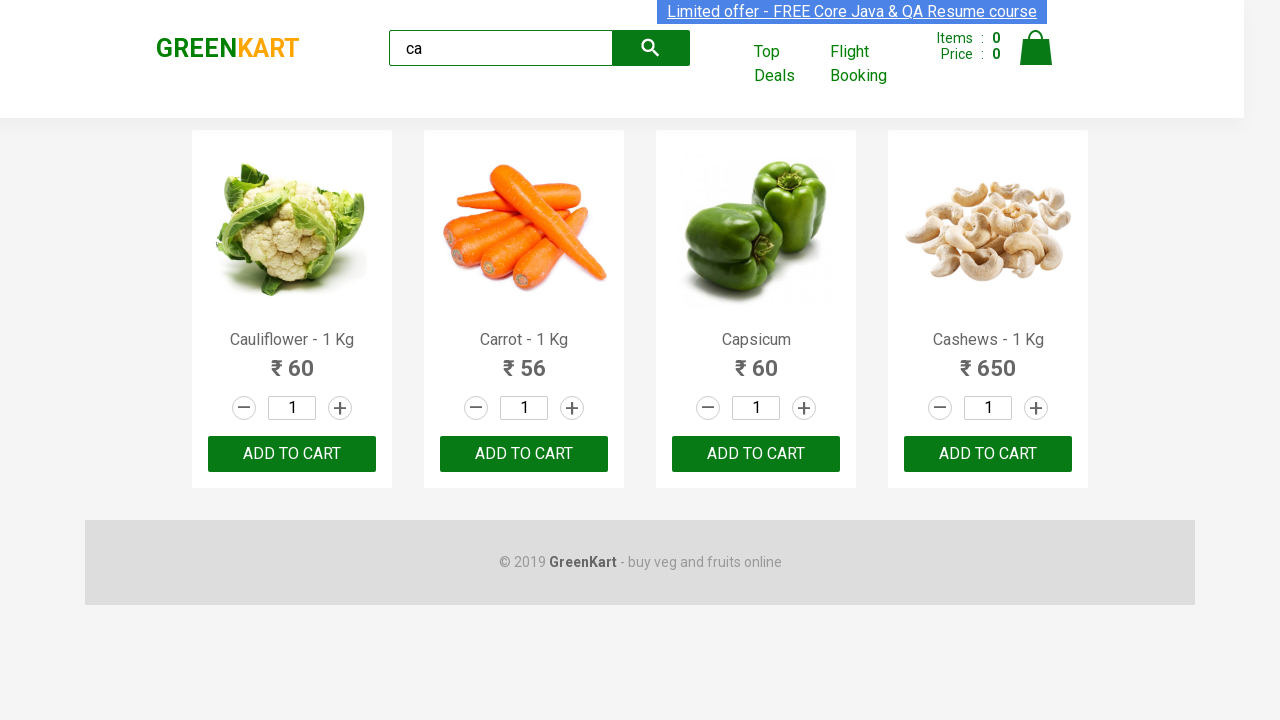

Found and clicked 'Add to Cart' button for Cashews at (988, 454) on div.product-action > button >> nth=3
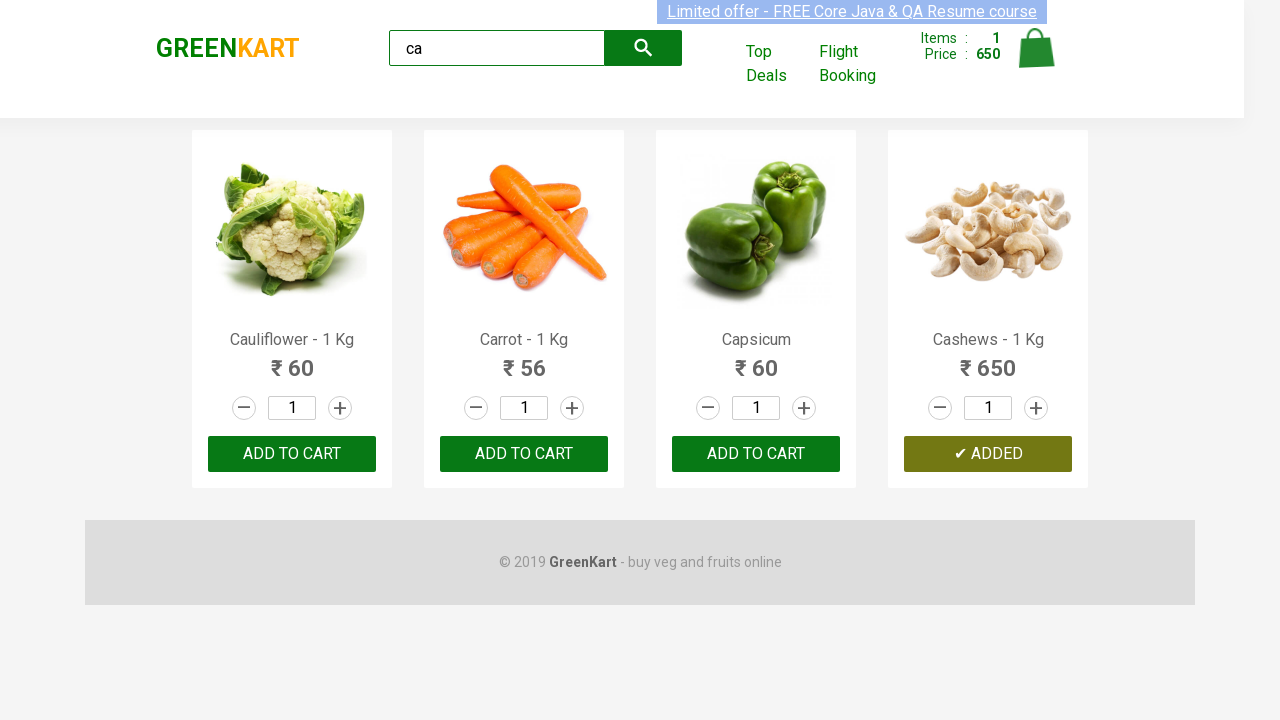

Clicked cart icon to view cart at (1036, 48) on img[alt='Cart']
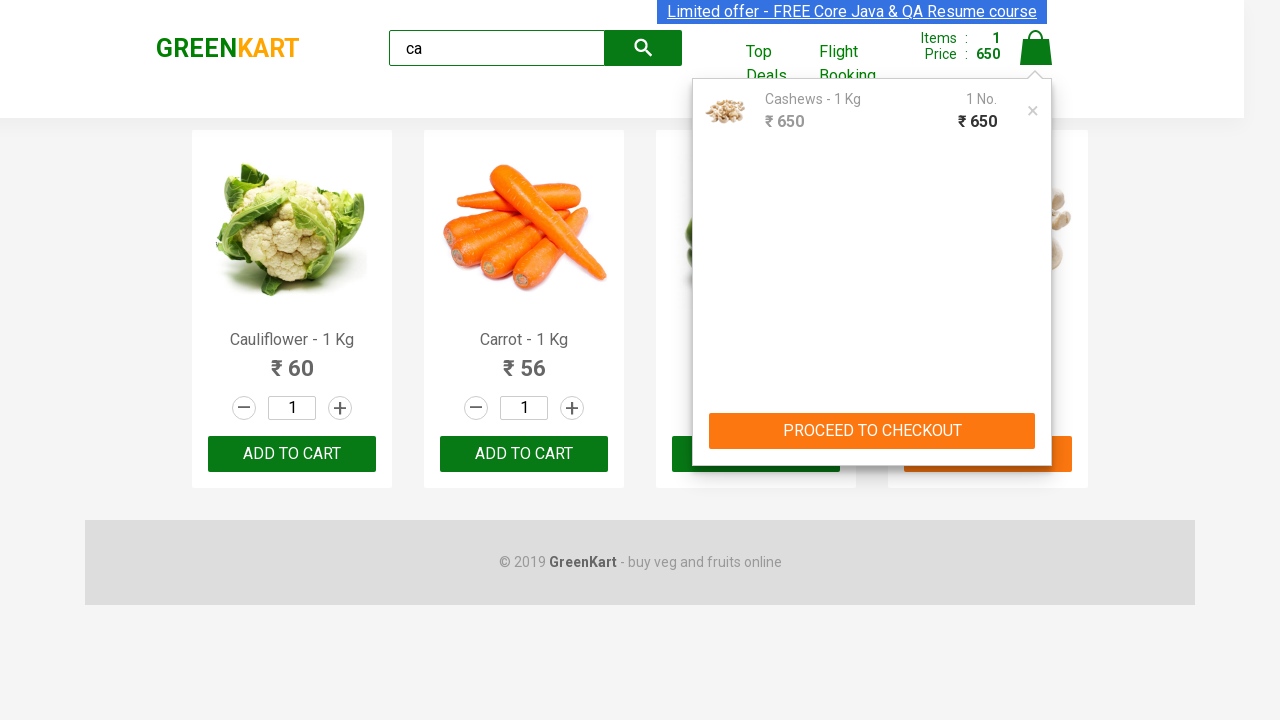

Clicked proceed to checkout button at (872, 431) on .action-block > button >> nth=0
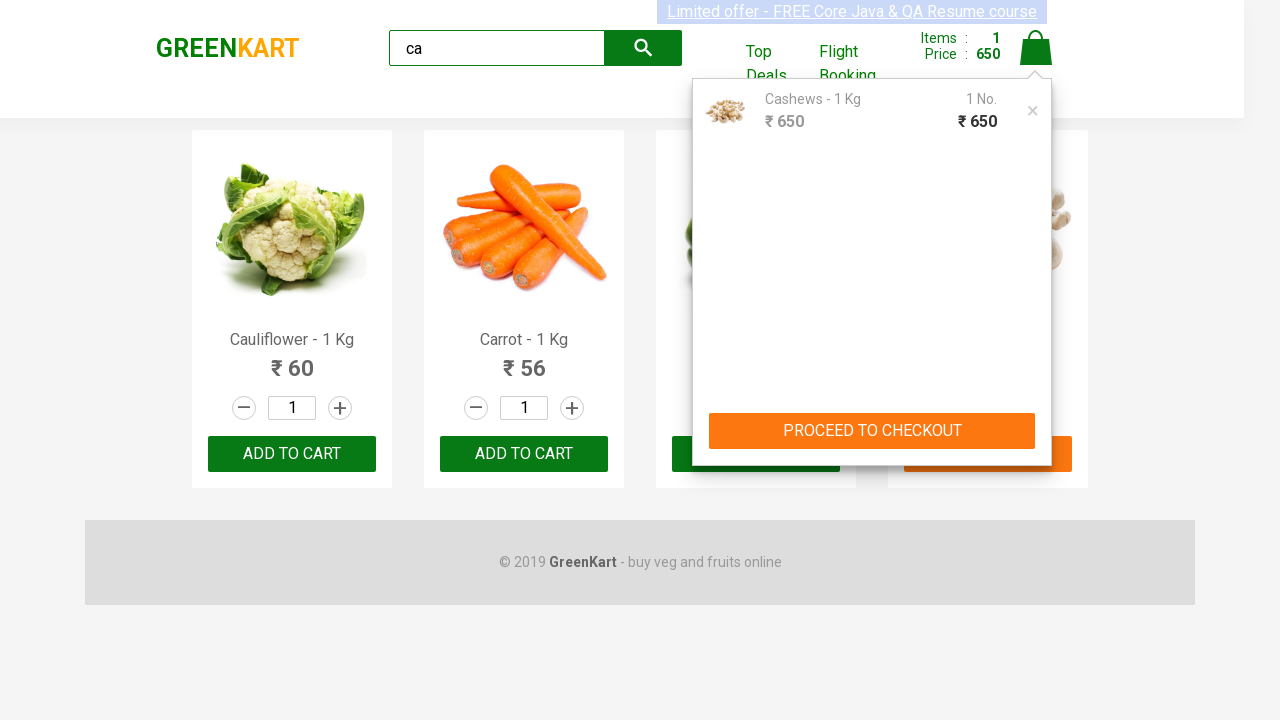

Clicked 'Place Order' button at (1036, 420) on text=Place Order
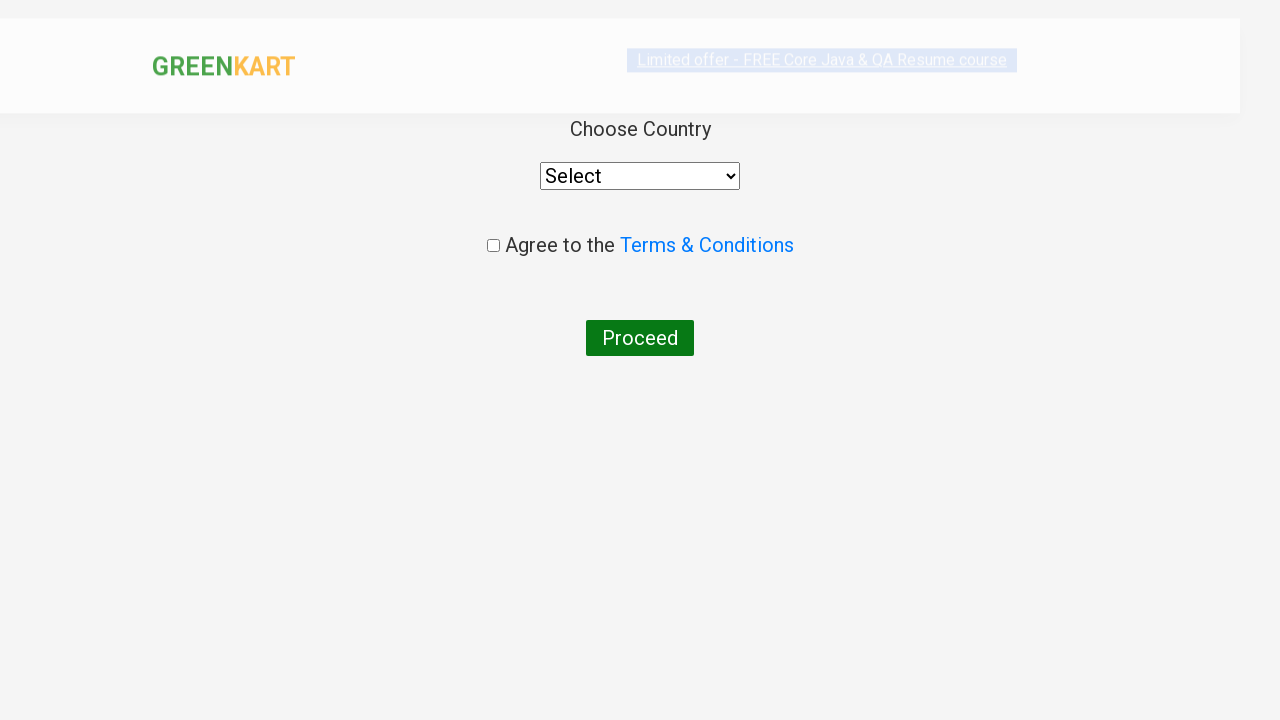

Selected 'India' from country dropdown on select
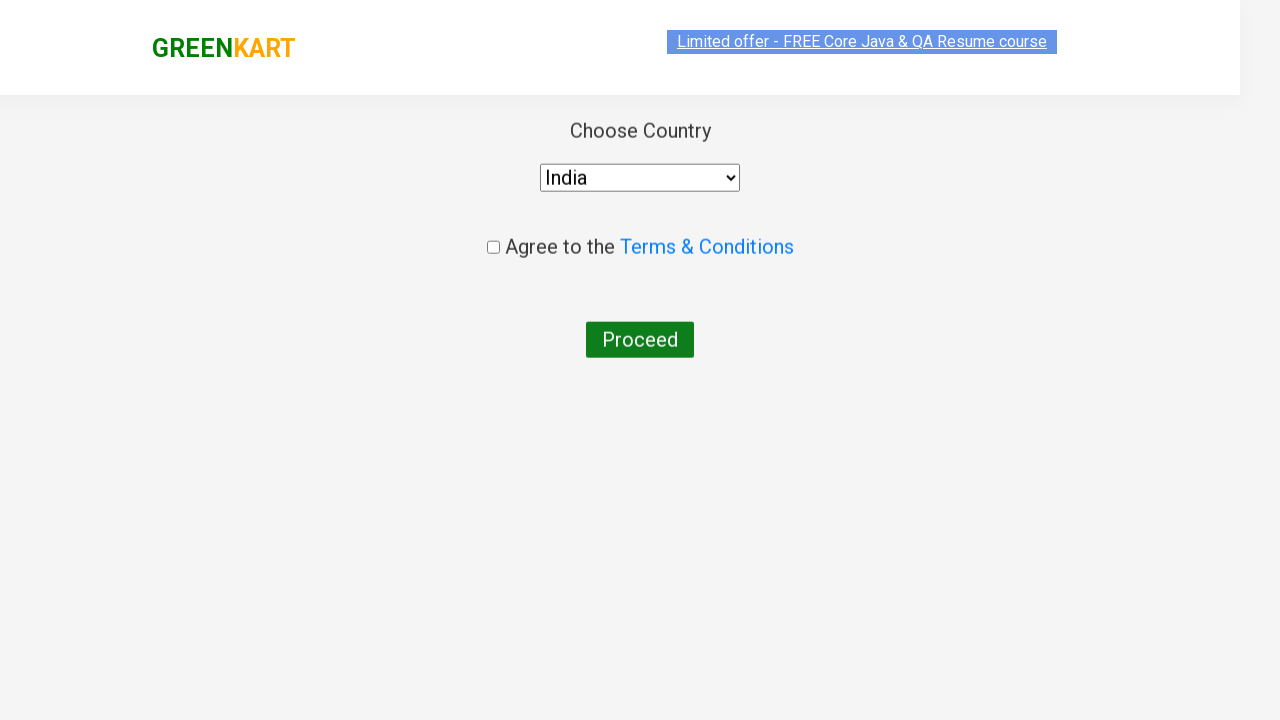

Checked the terms and conditions checkbox at (493, 246) on input[type='checkbox']
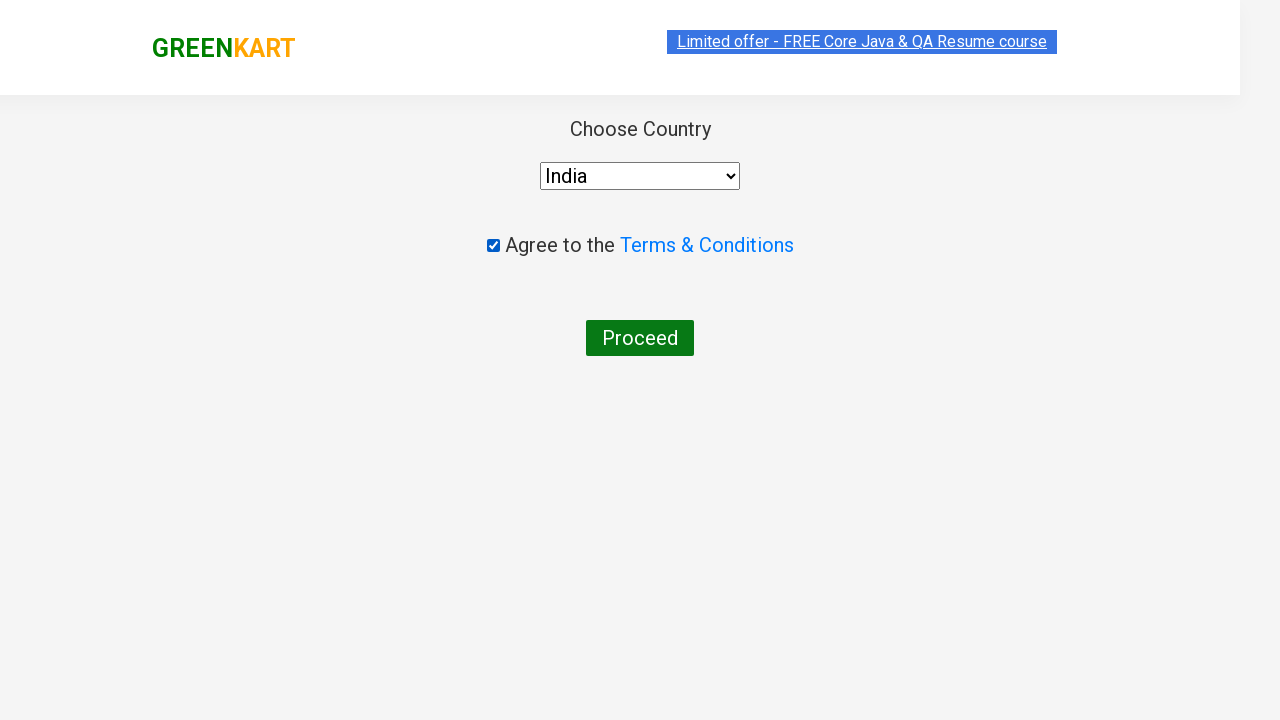

Clicked 'Proceed' button to complete order at (640, 338) on button:has-text('Proceed')
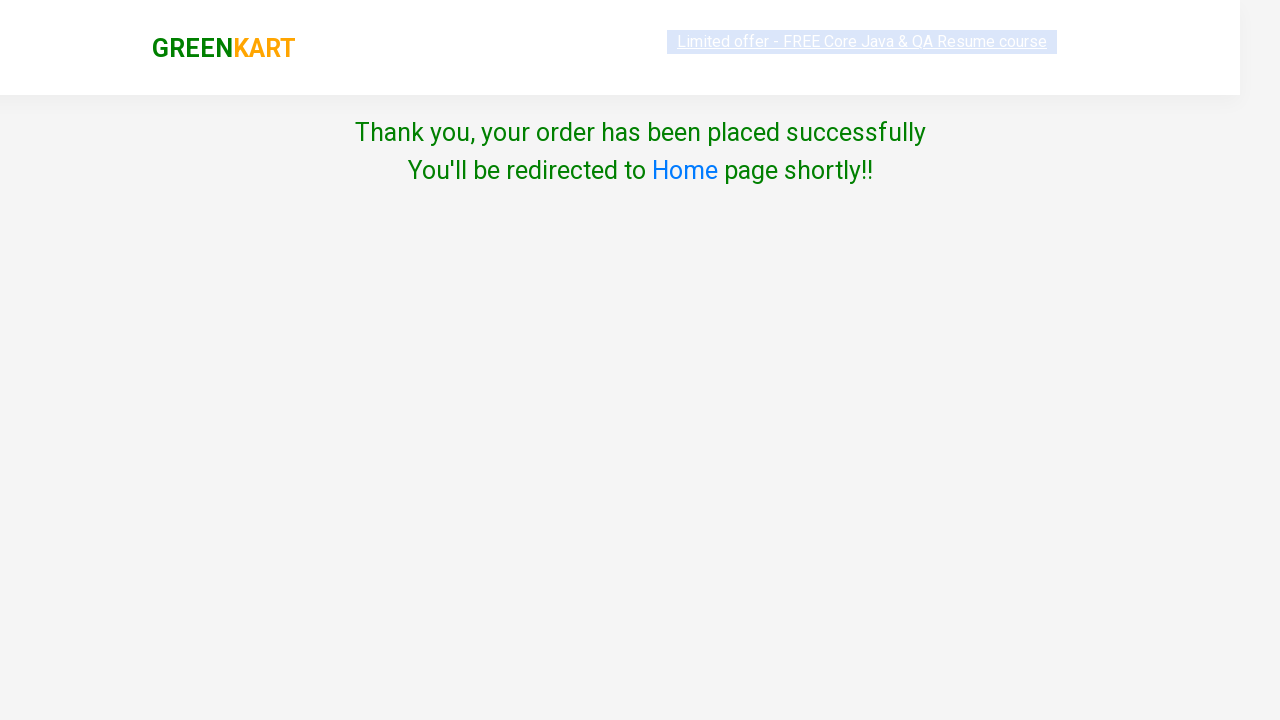

Validated success message - order placed successfully
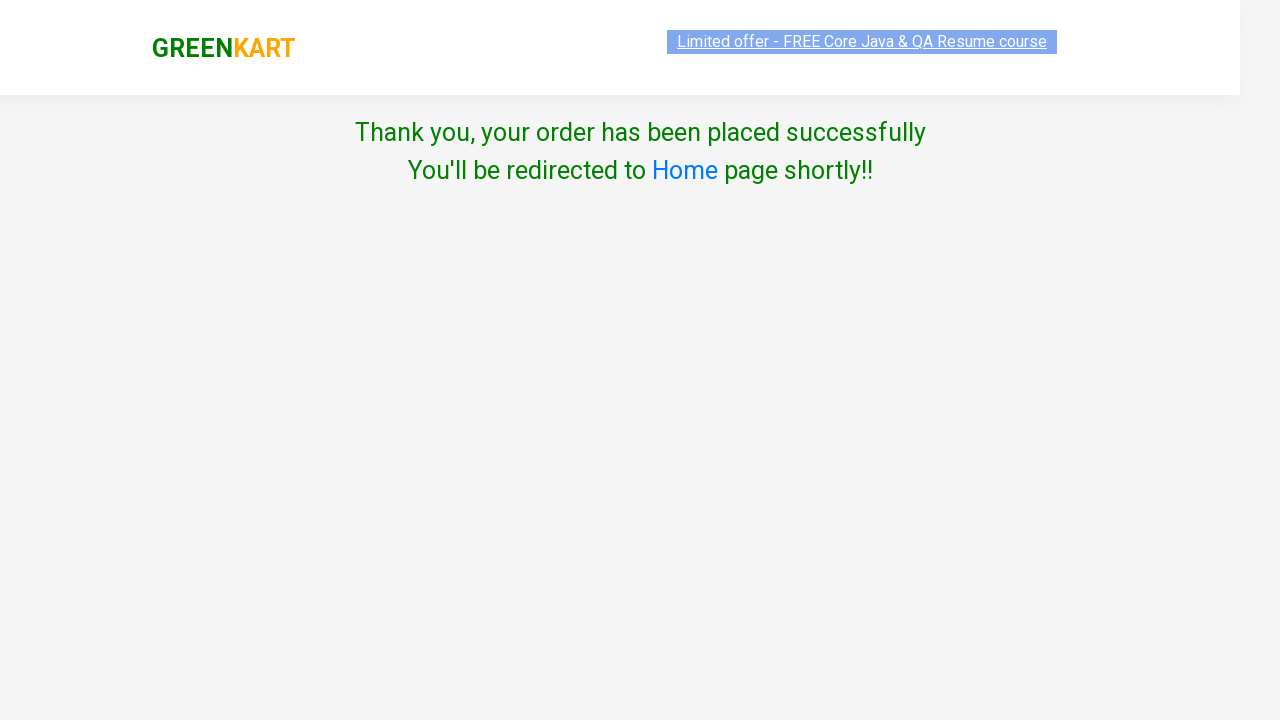

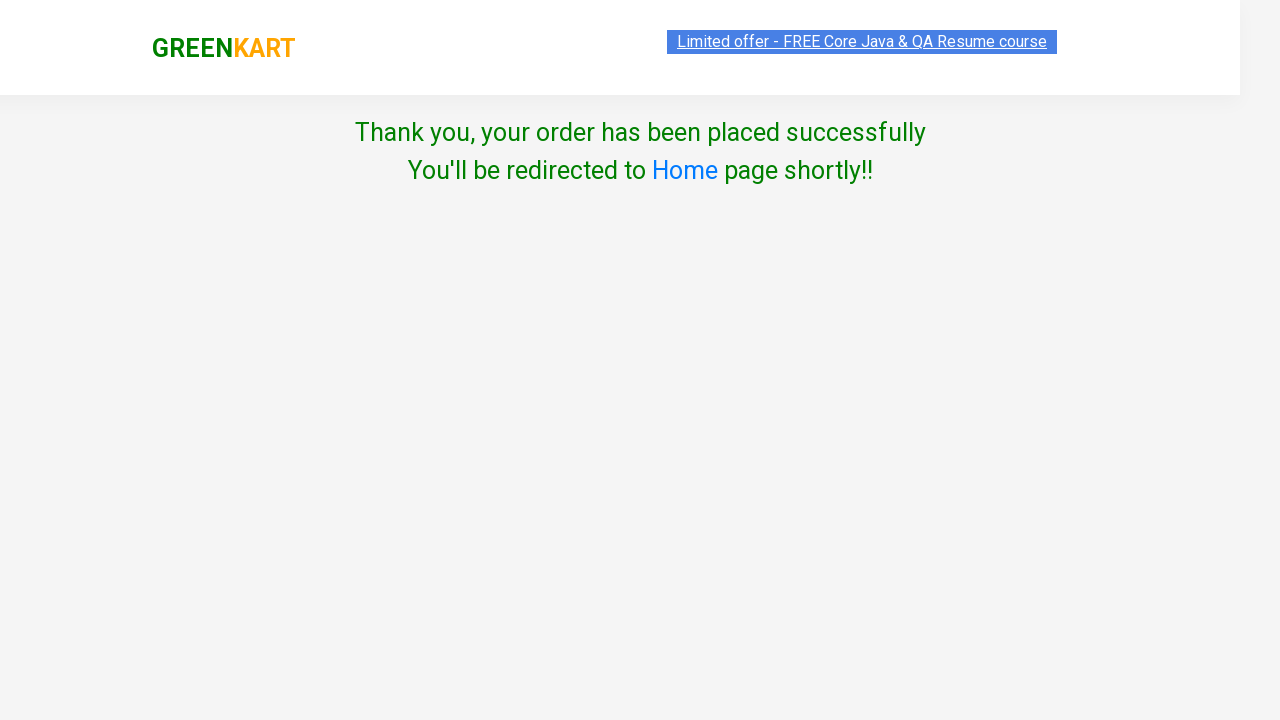